Tests alert and confirm dialog handling by entering a name, triggering an alert and accepting it, then triggering a confirm dialog and dismissing it

Starting URL: https://rahulshettyacademy.com/AutomationPractice/

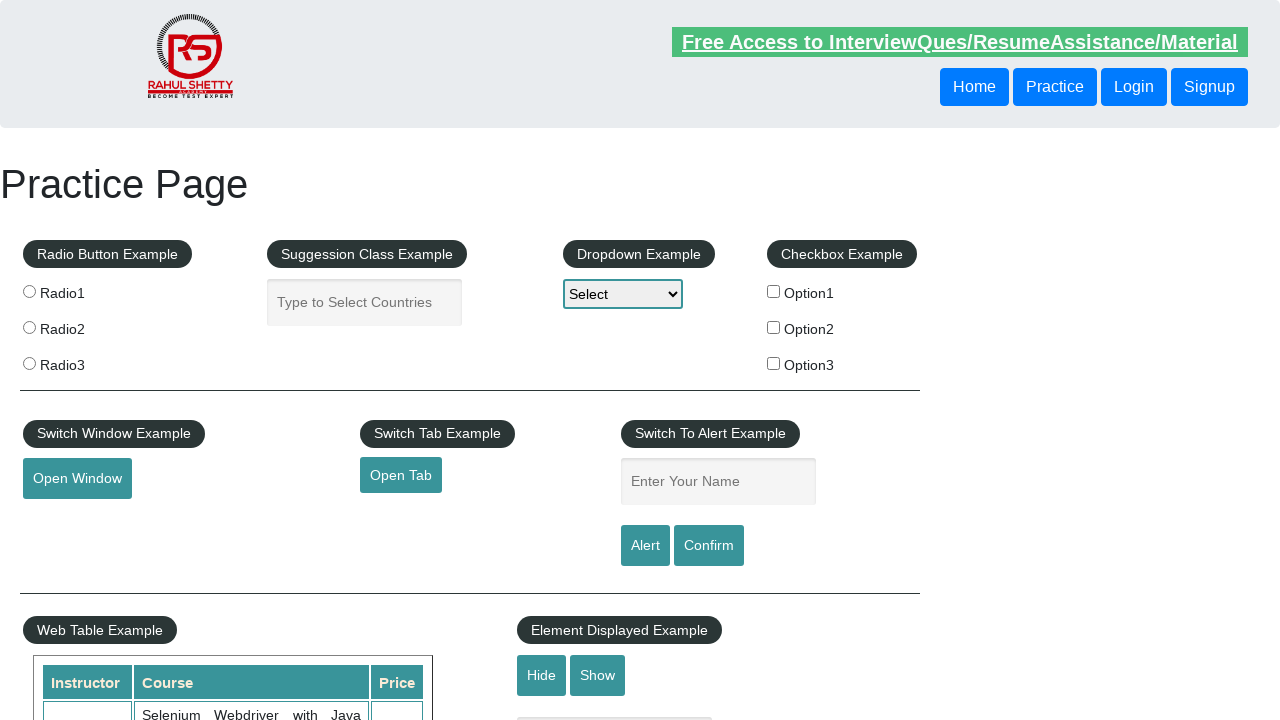

Filled name field with 'Nishokiyer' for alert test on input[name='enter-name']
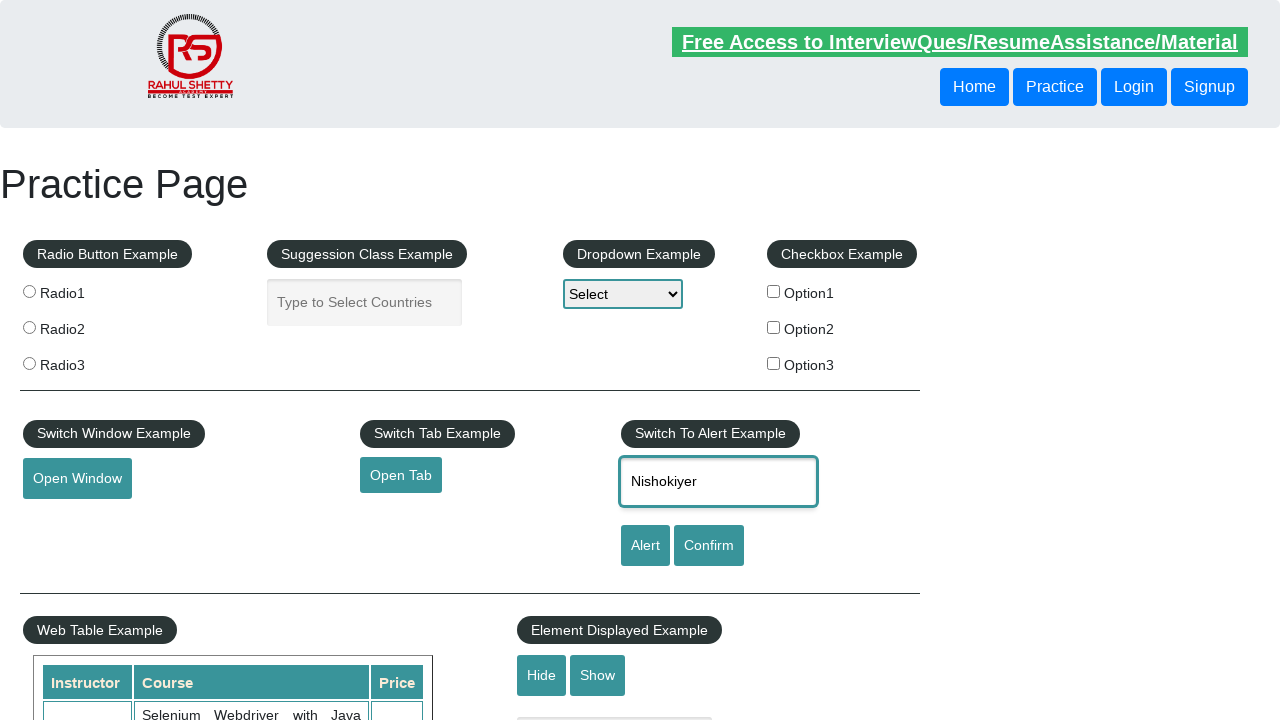

Clicked alert button to trigger alert dialog at (645, 546) on #alertbtn
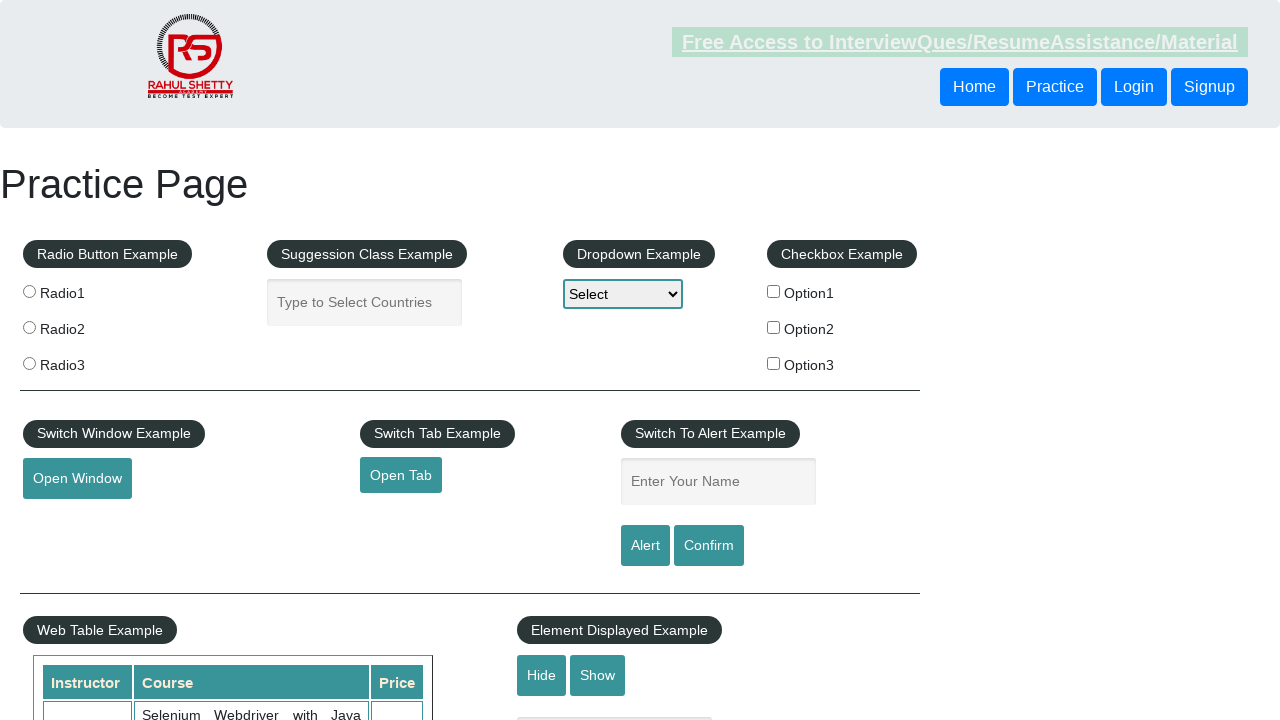

Set up handler to accept alert dialog
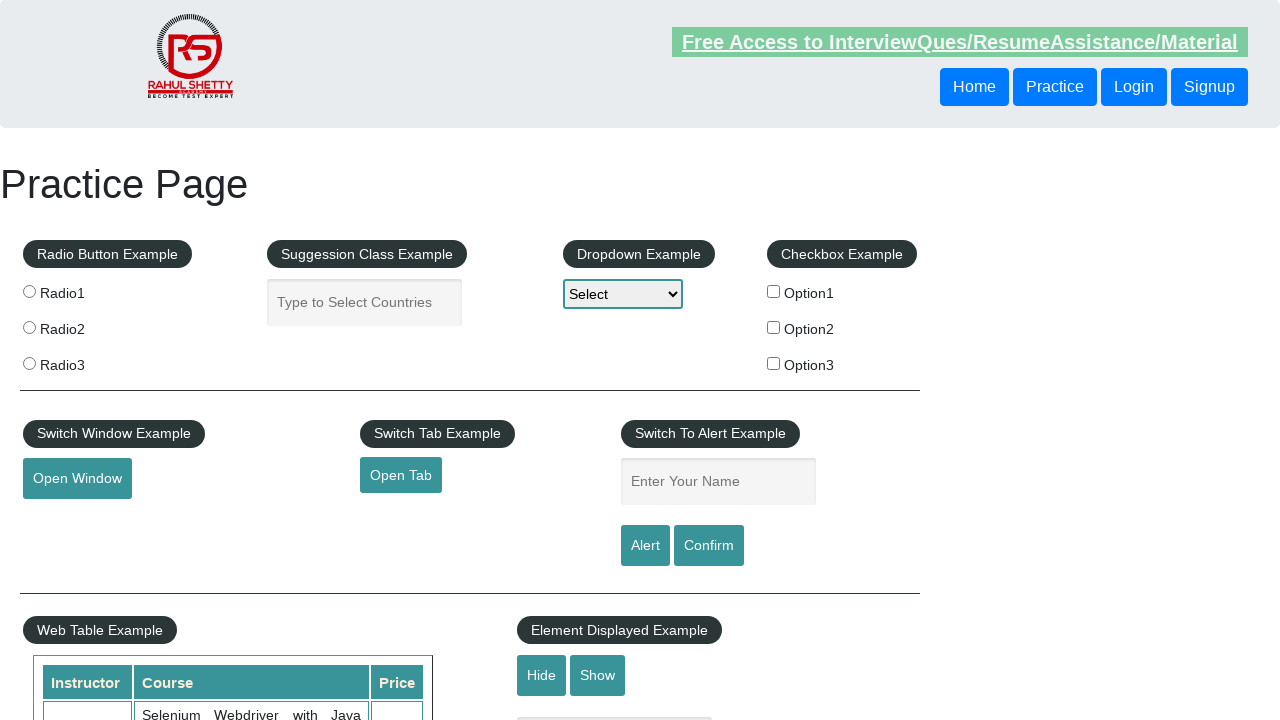

Filled name field with 'Nishokiyer' for confirm test on input[name='enter-name']
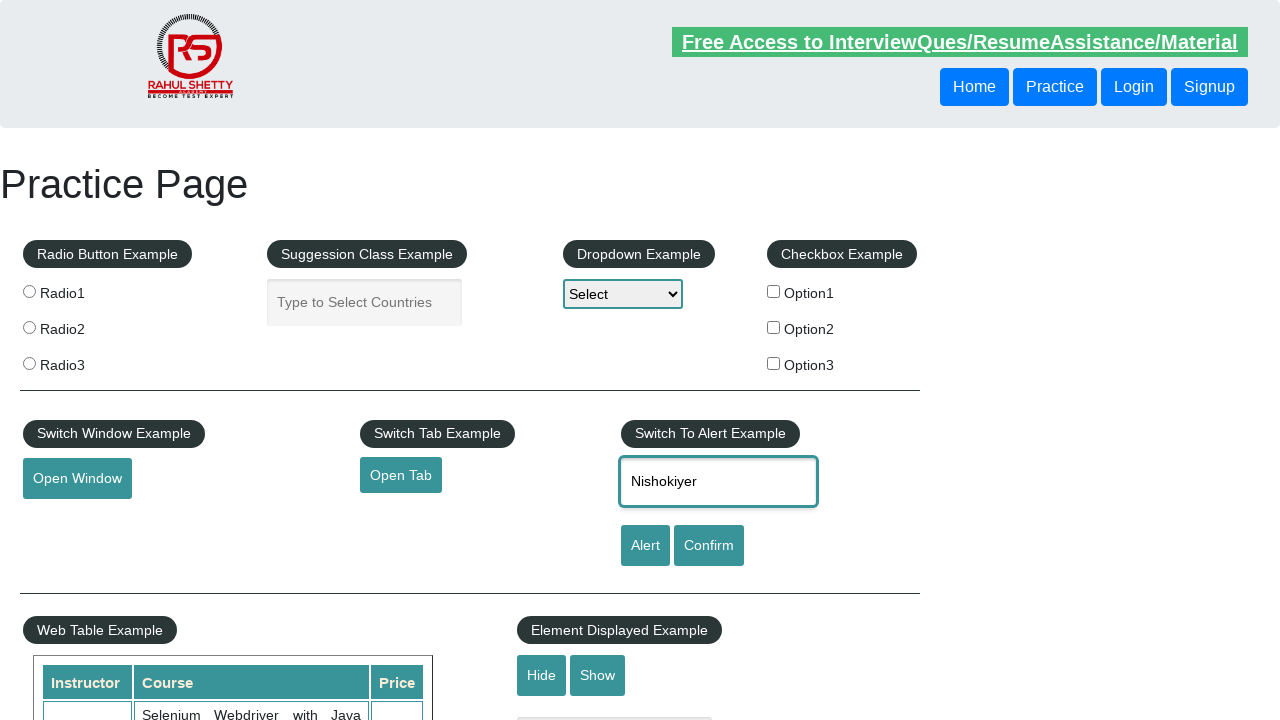

Set up handler to dismiss confirm dialog
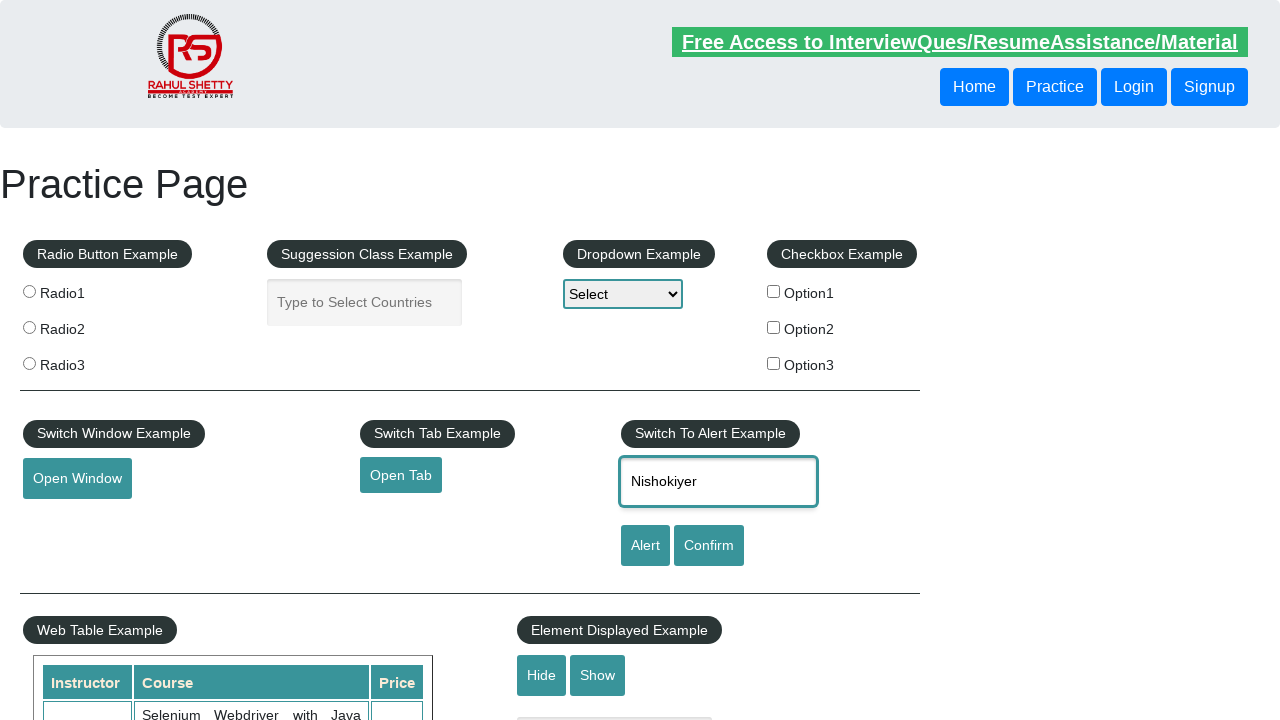

Clicked confirm button to trigger confirm dialog at (709, 546) on #confirmbtn
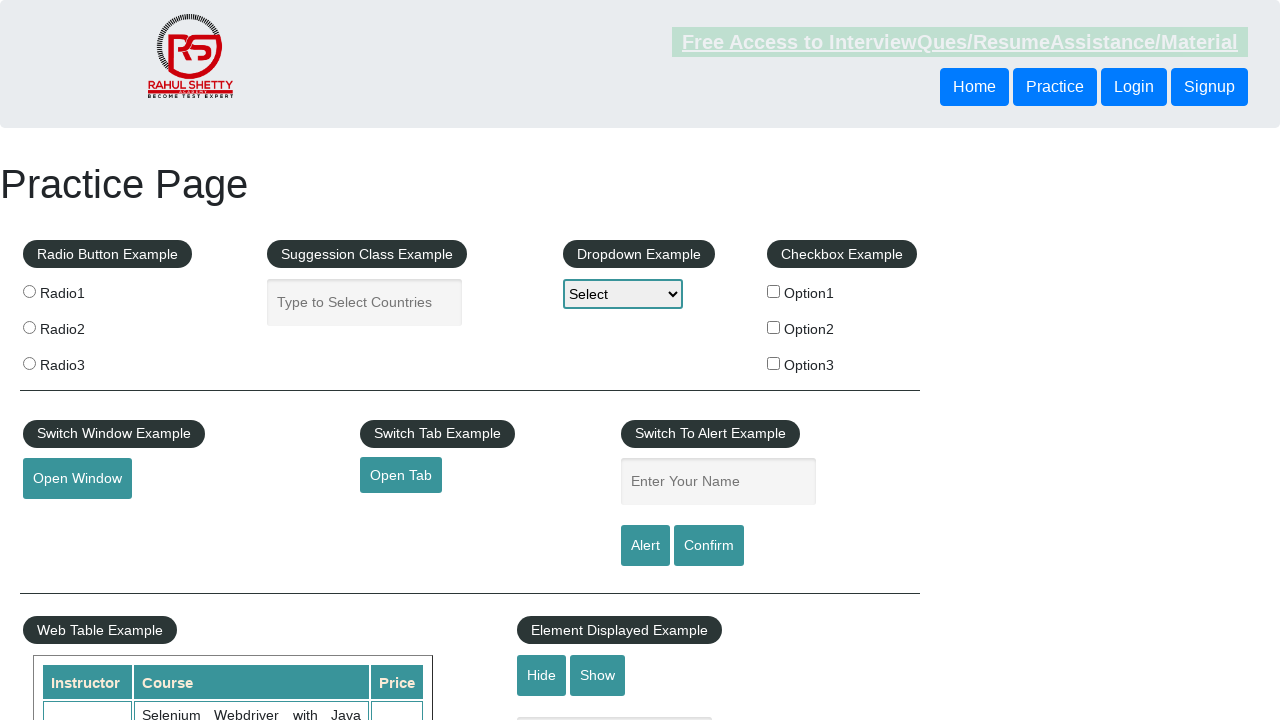

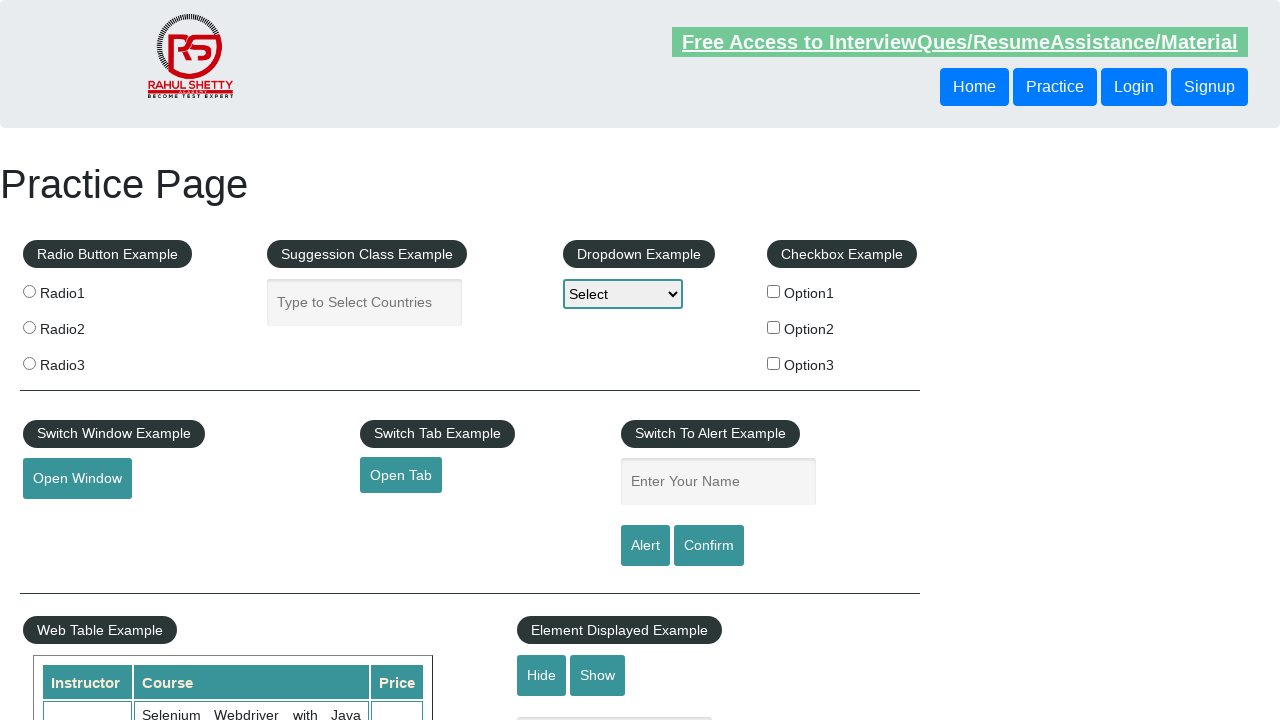